Checks that the login page has a password input field with correct type

Starting URL: https://github.com/login

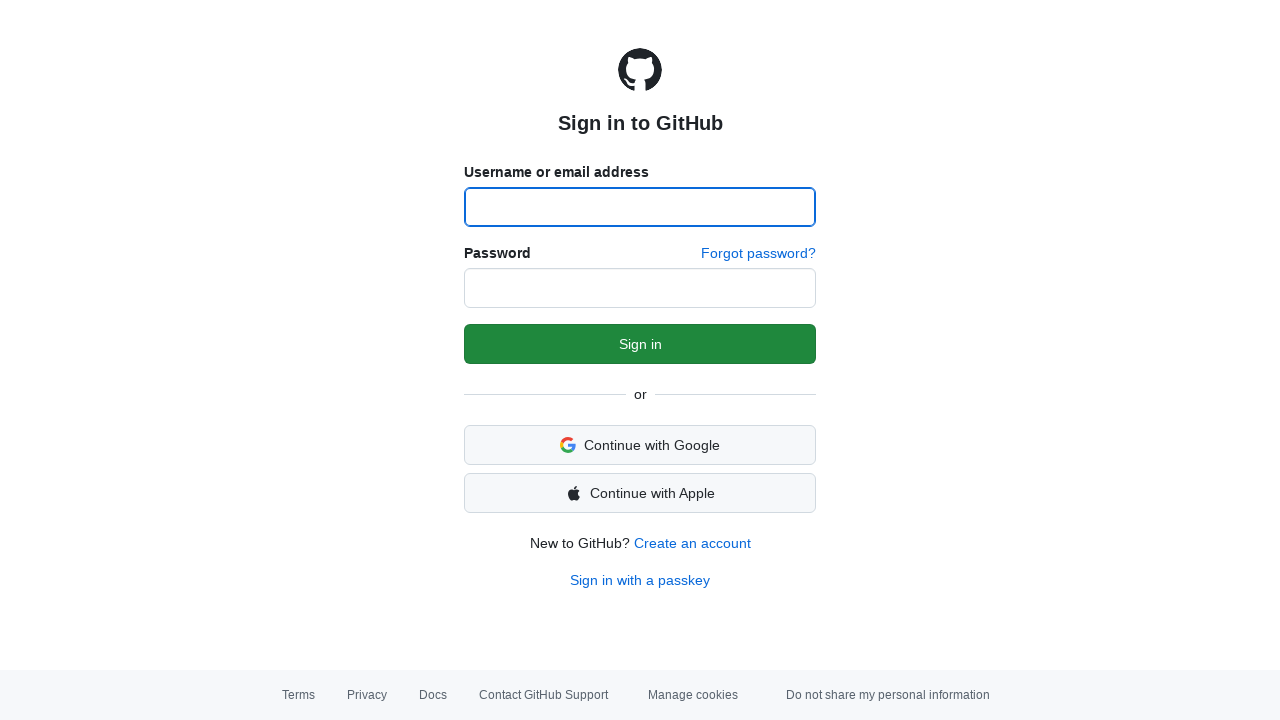

Navigated to GitHub login page
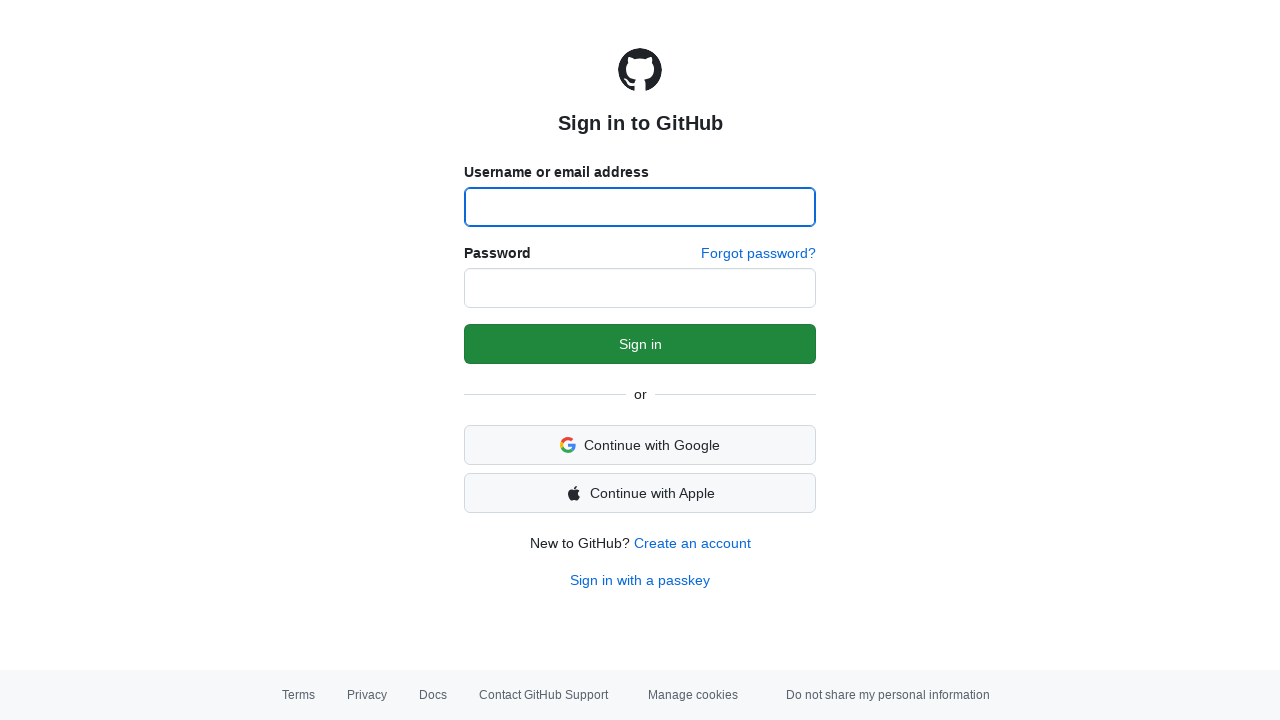

Located password input field
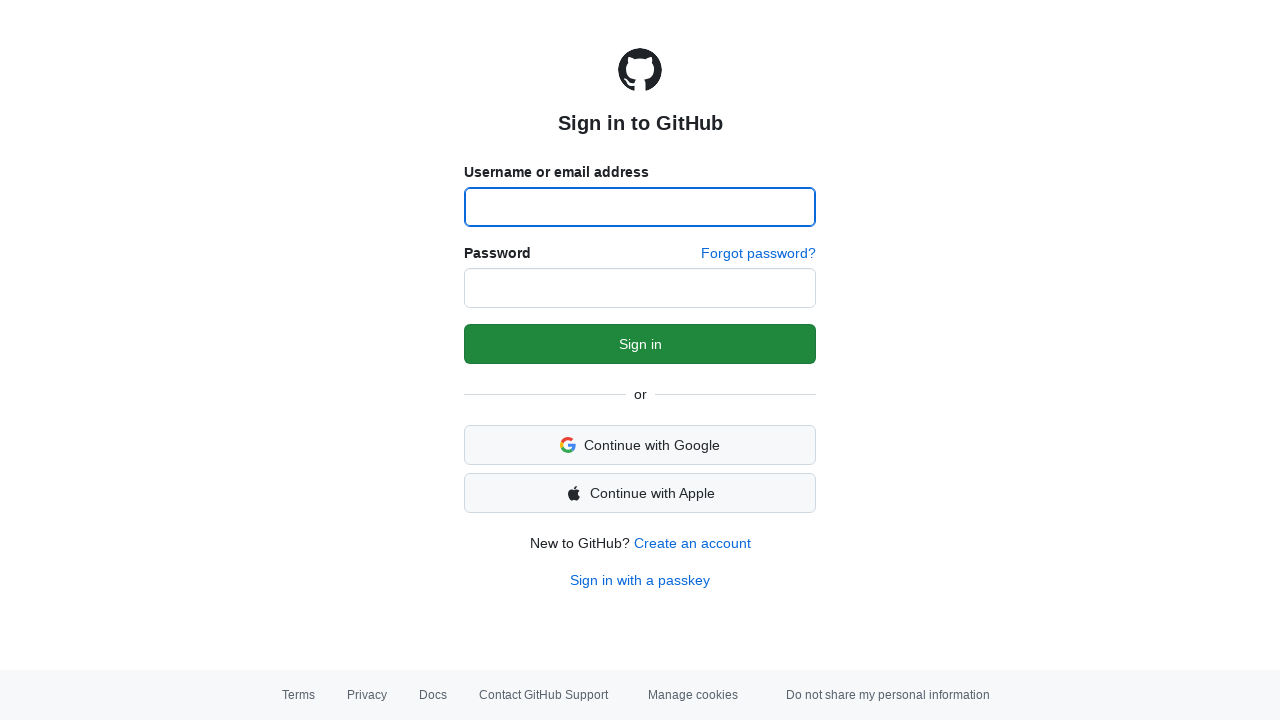

Verified password field has correct type attribute
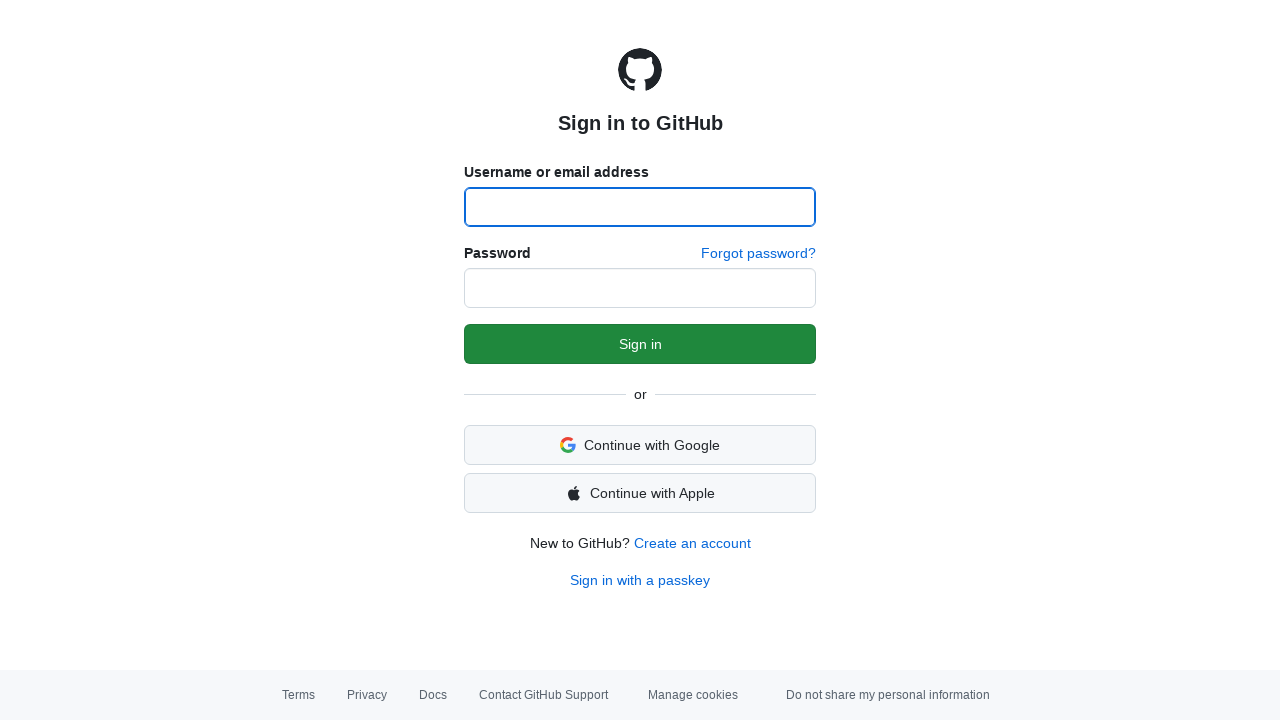

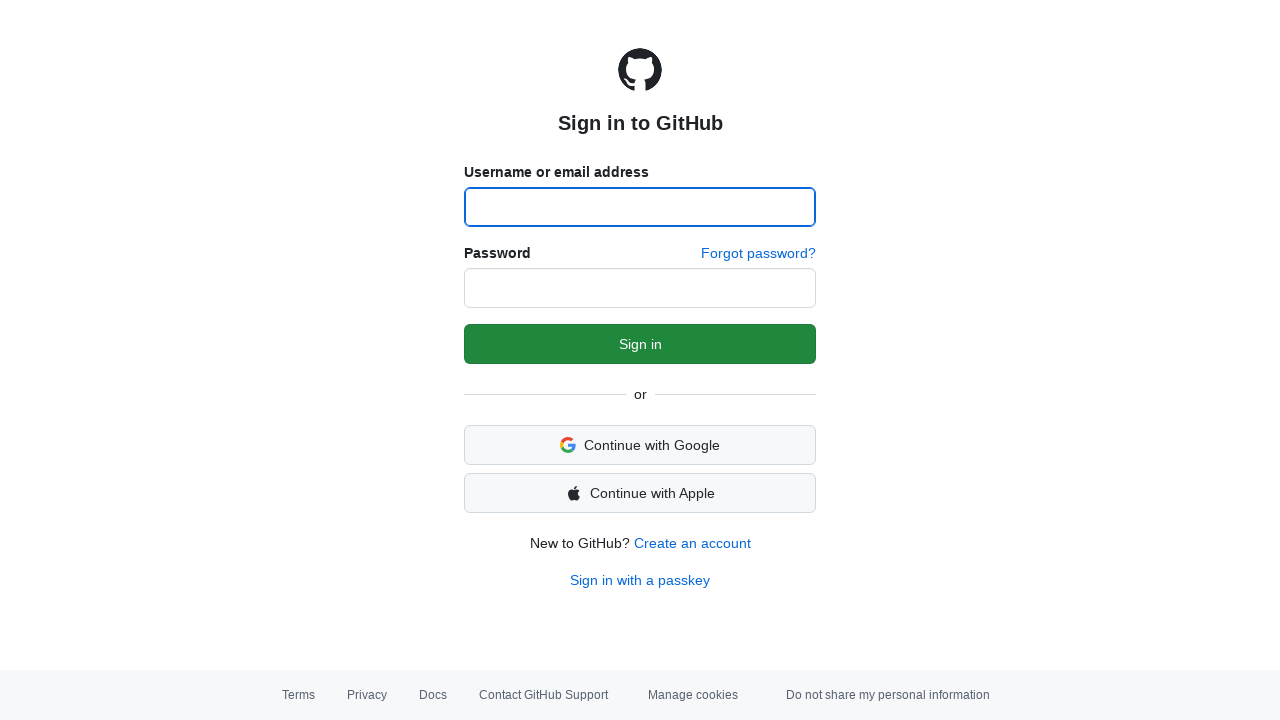